Tests a download button with progress bar by clicking the button and waiting for the progress to complete

Starting URL: https://jqueryui.com/resources/demos/progressbar/download.html

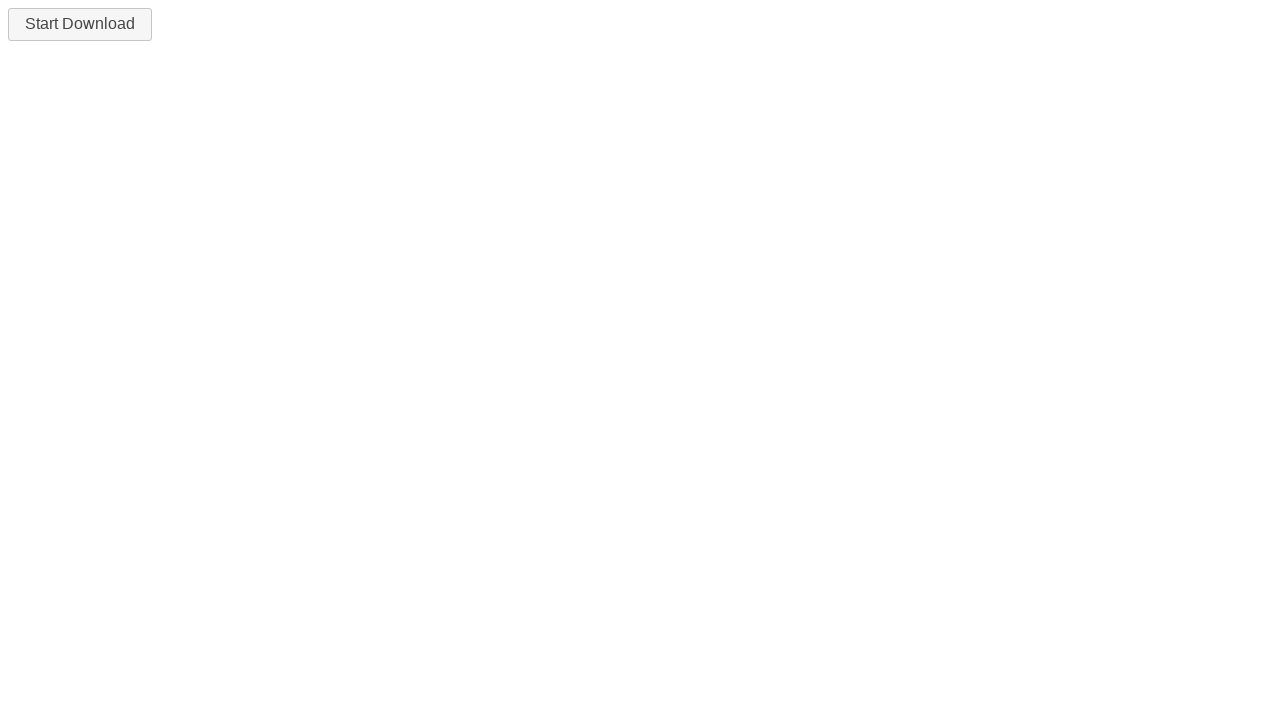

Clicked the download button at (80, 24) on #downloadButton
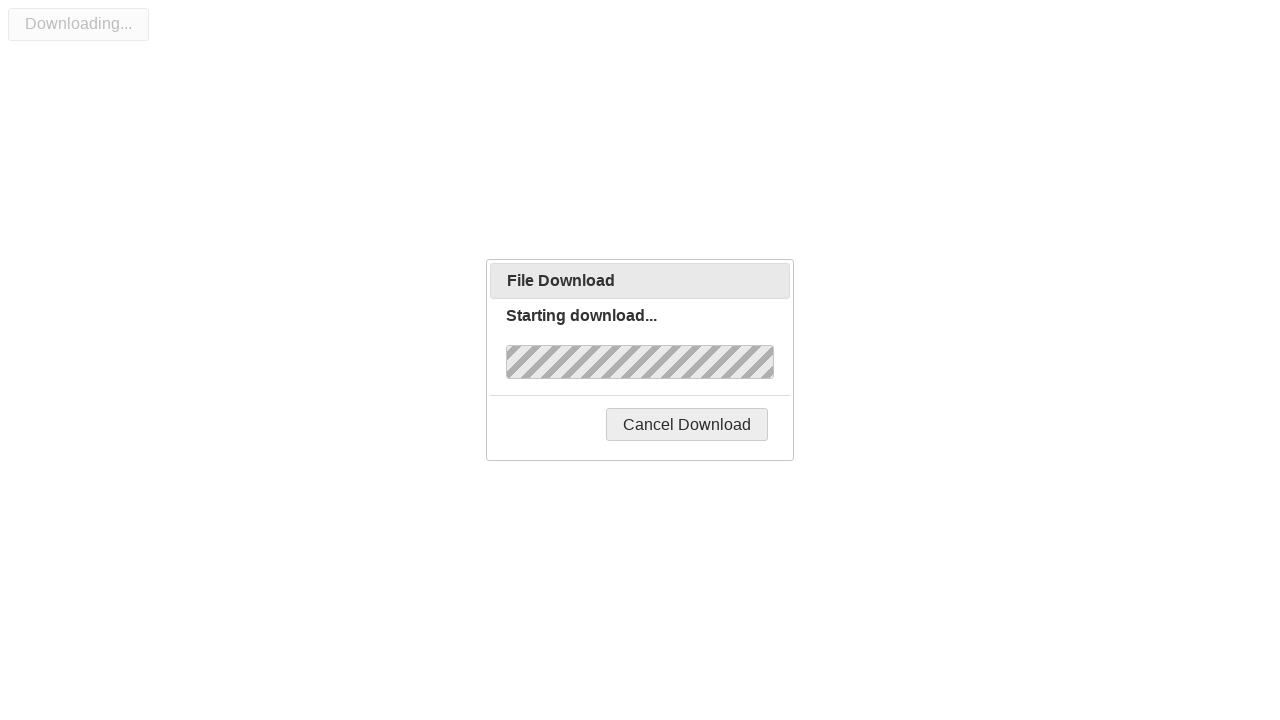

Retrieved initial progress label text: 'Starting download...'
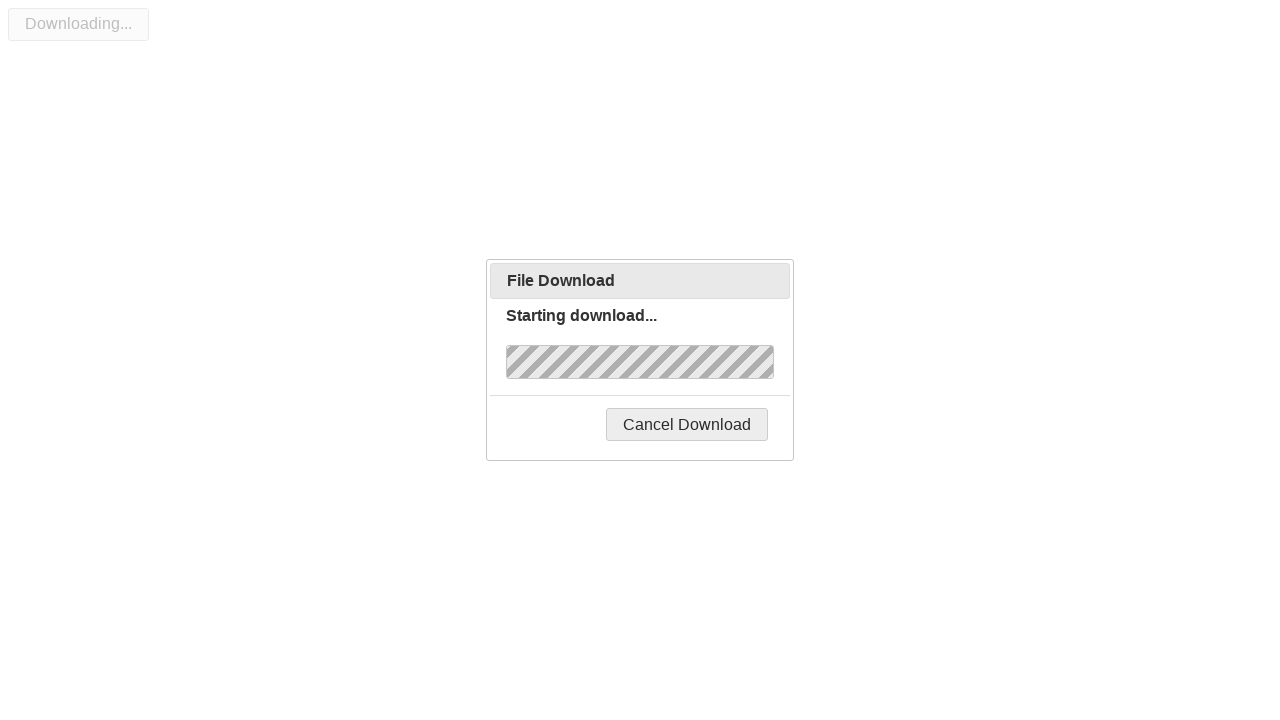

Waited for progress bar to complete (text changed to 'Complete!')
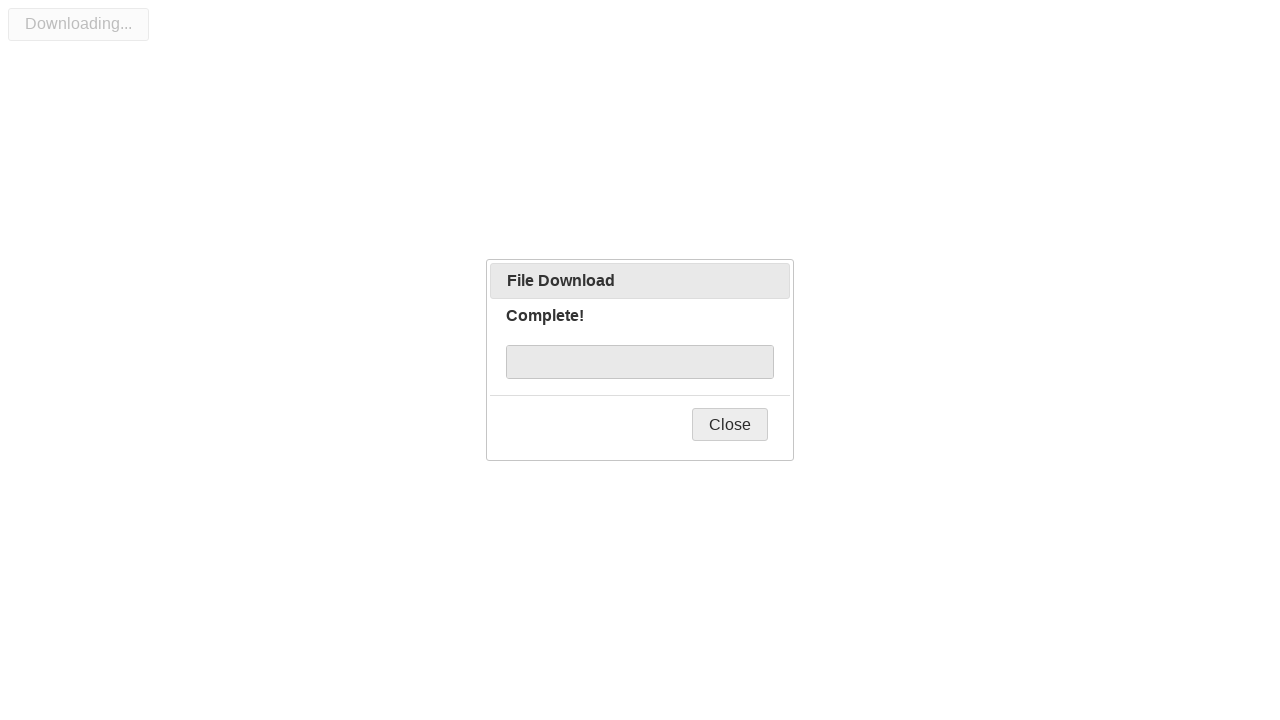

Retrieved final progress label text: 'Complete!'
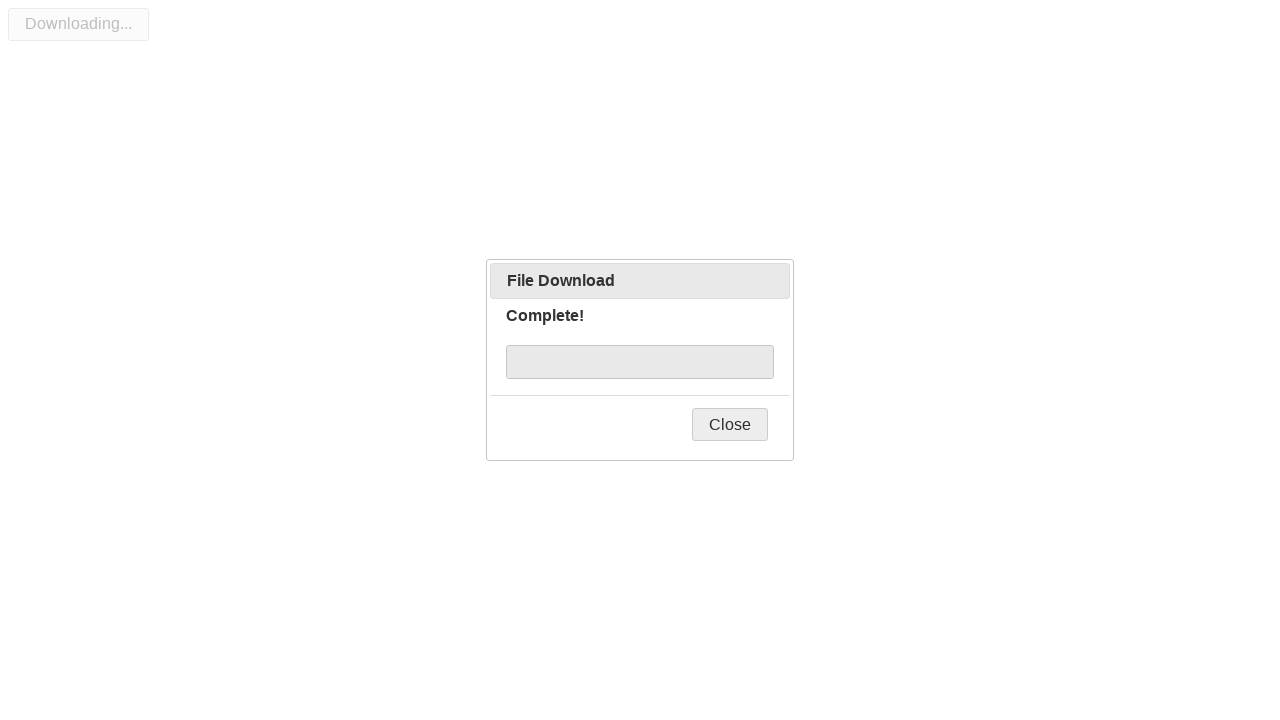

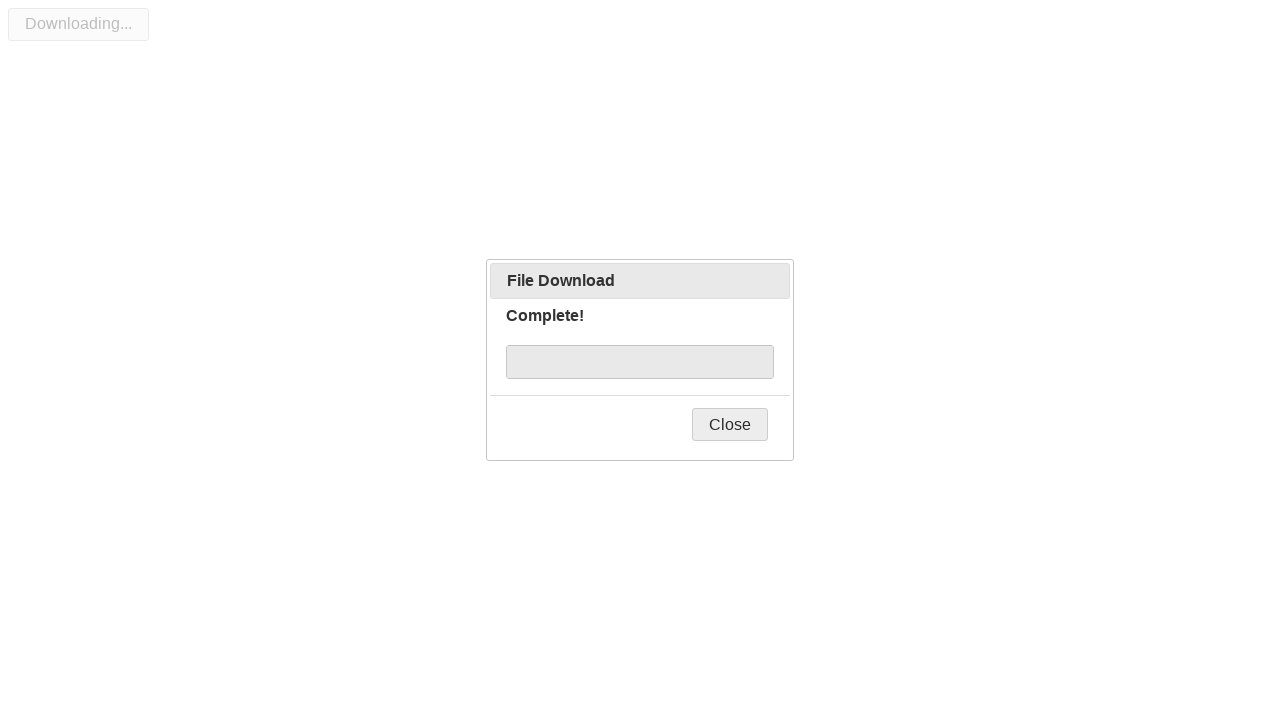